Navigates to Zoho Books demo, expands the Sales menu, and clicks on the Invoices section to view the invoices page.

Starting URL: https://www.zoho.com/books/accounting-software-demo/

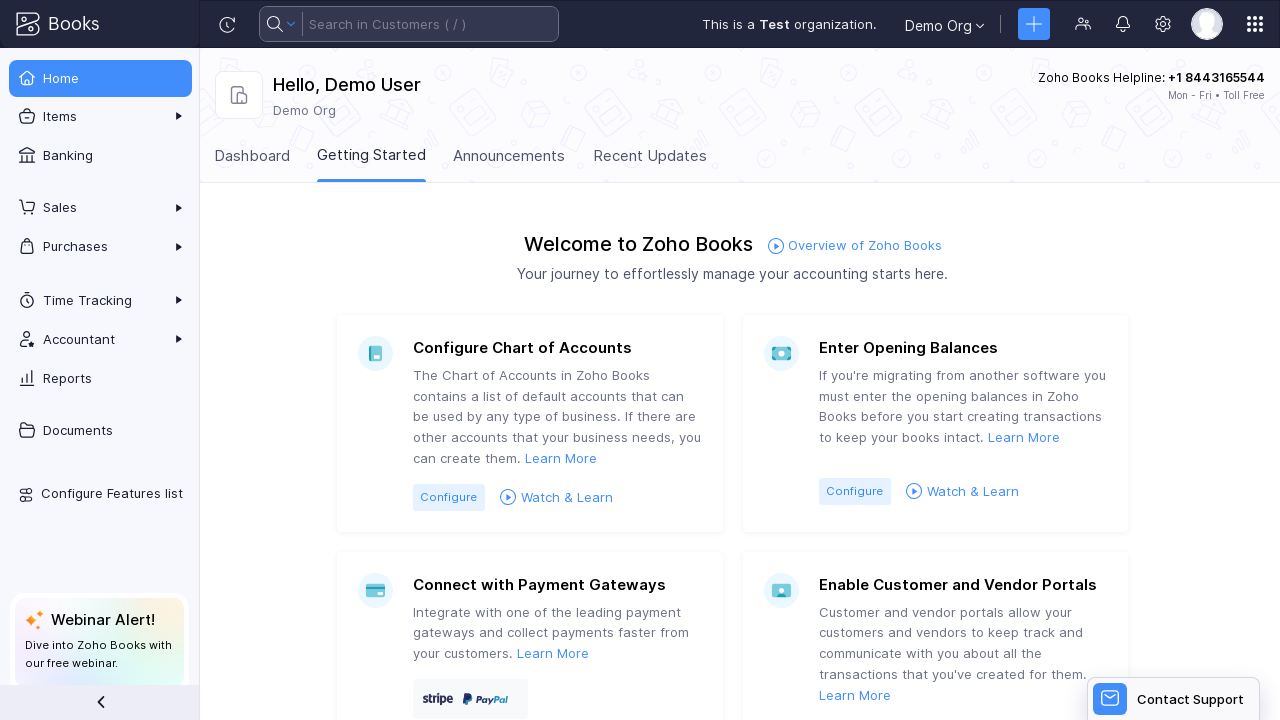

Waited for network idle load state
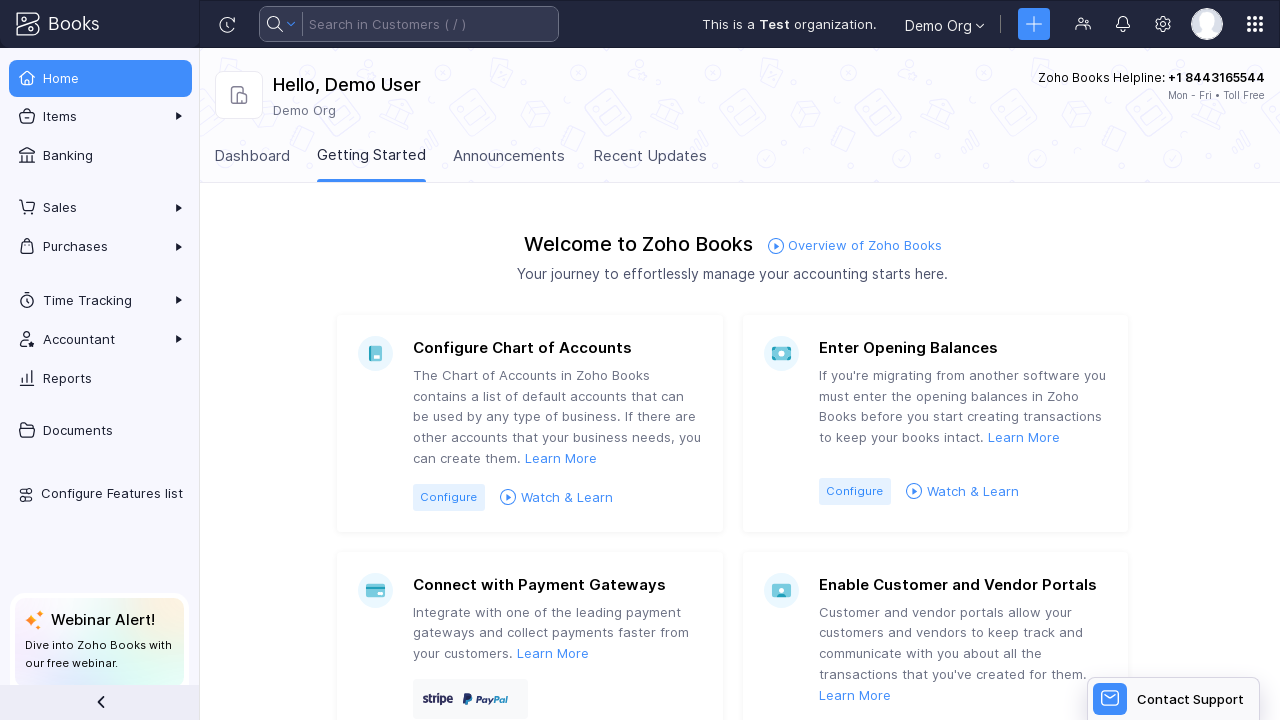

Waited 5 seconds for demo app to stabilize
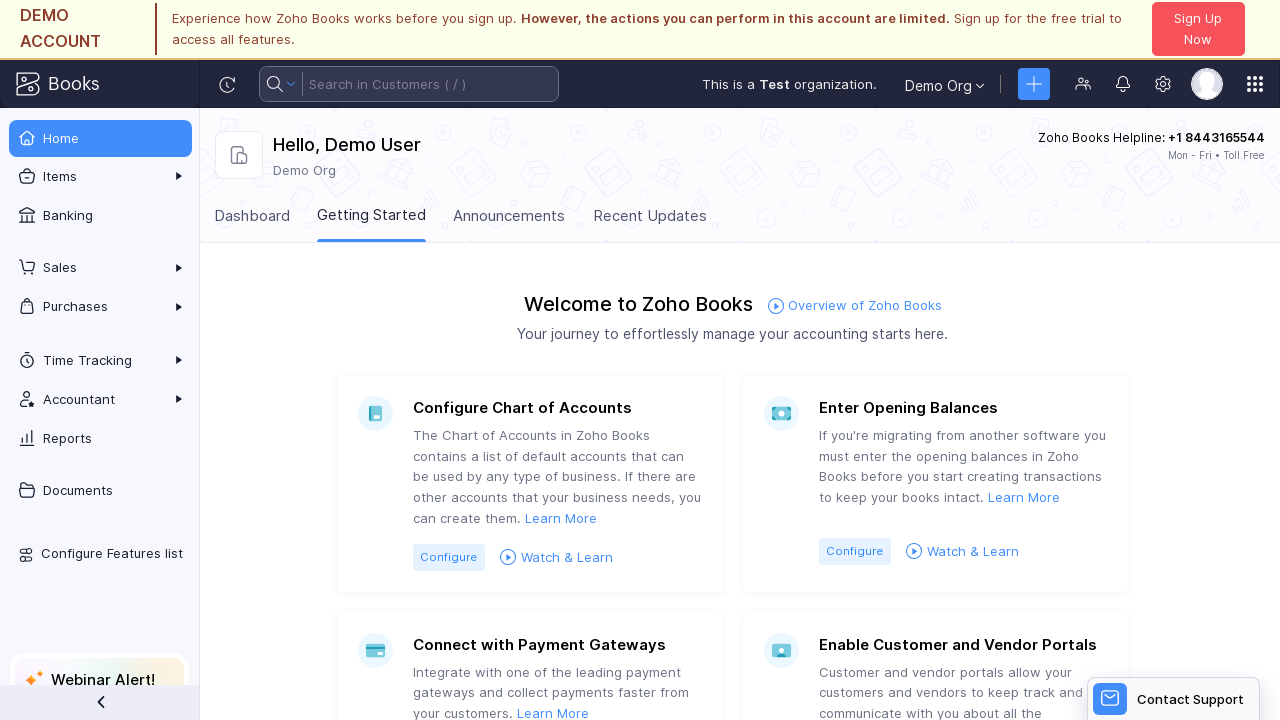

Verified main content loaded with sufficient text
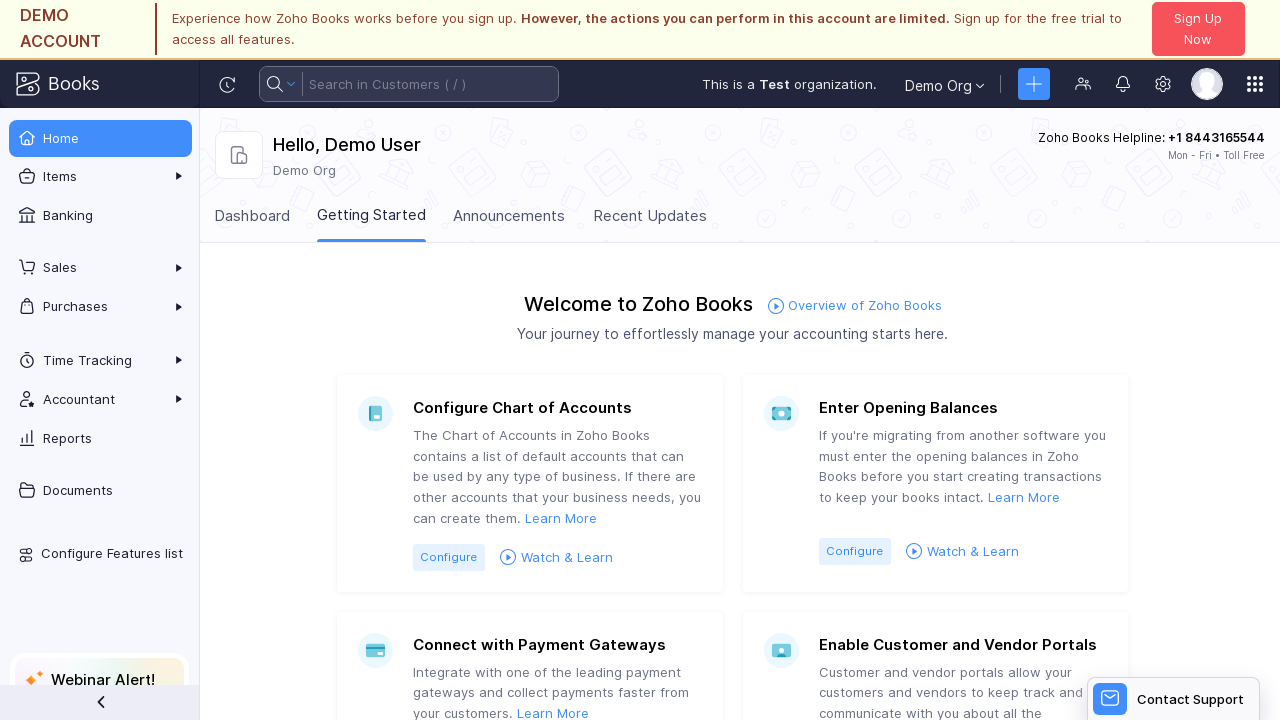

Located Sales menu item in navigation
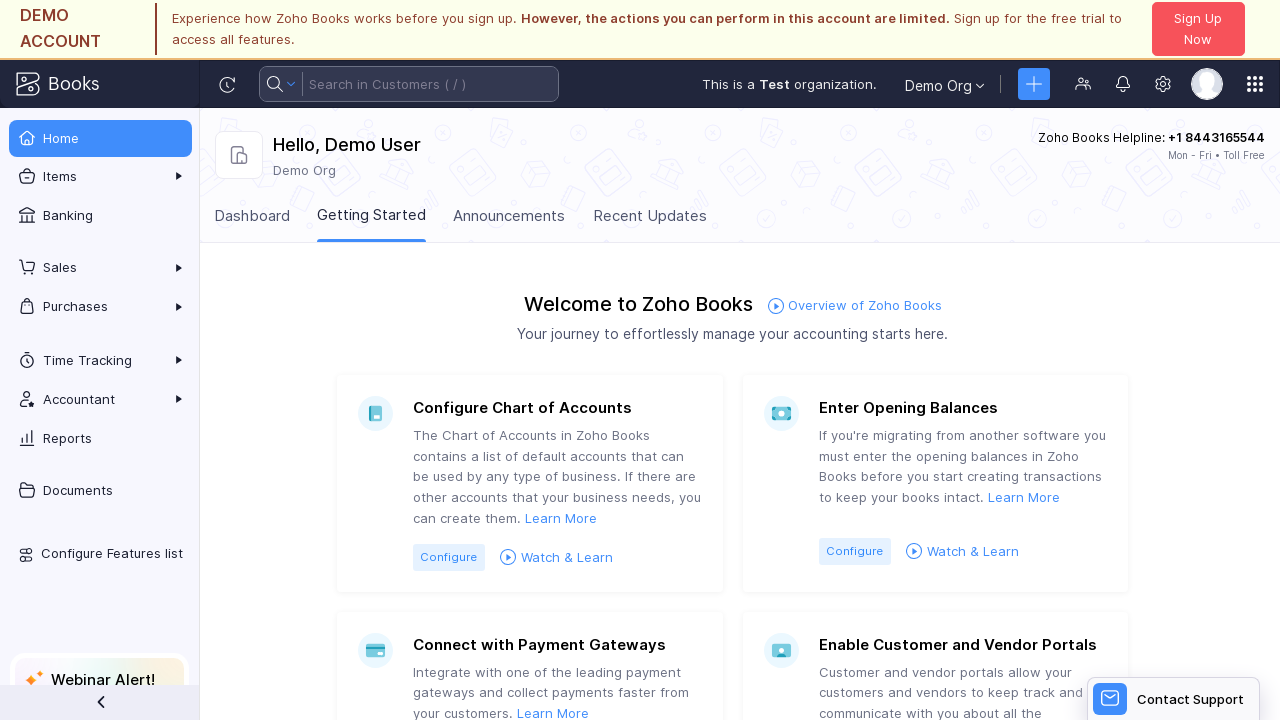

Clicked Sales menu to expand accordion at (100, 268) on a.collapsed.nav-link:has-text("Sales")
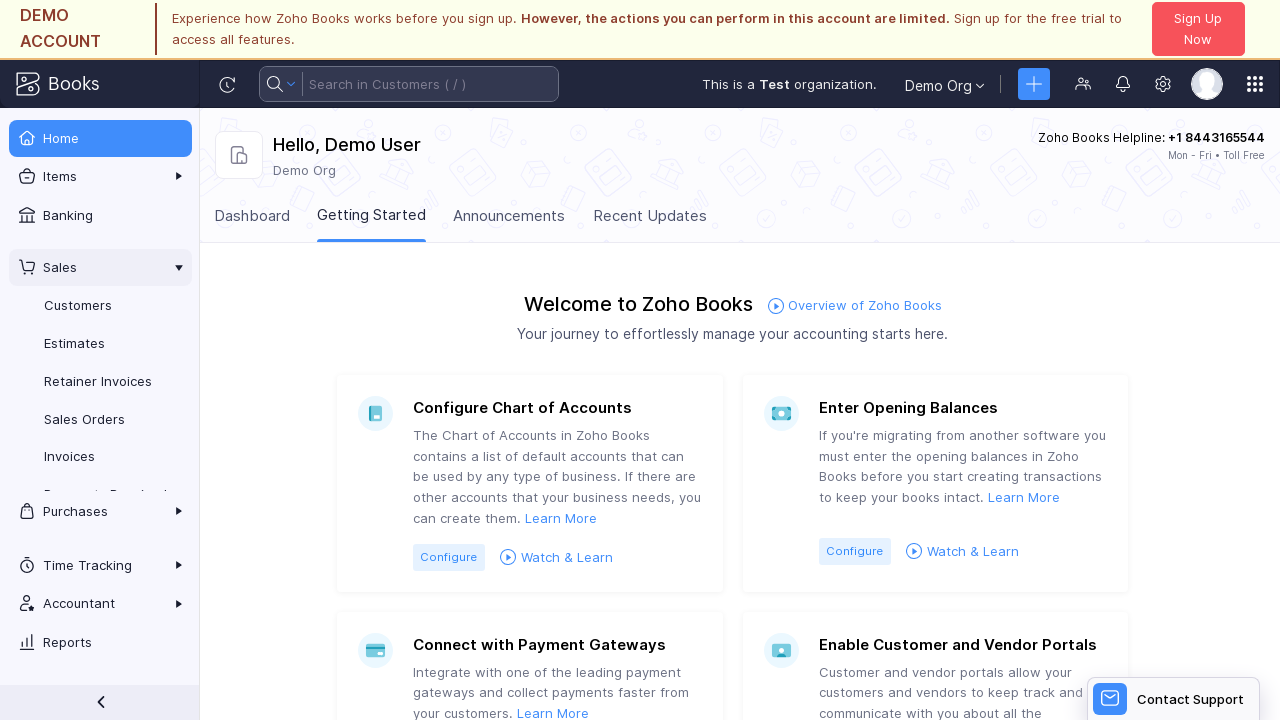

Waited for Sales submenu to expand
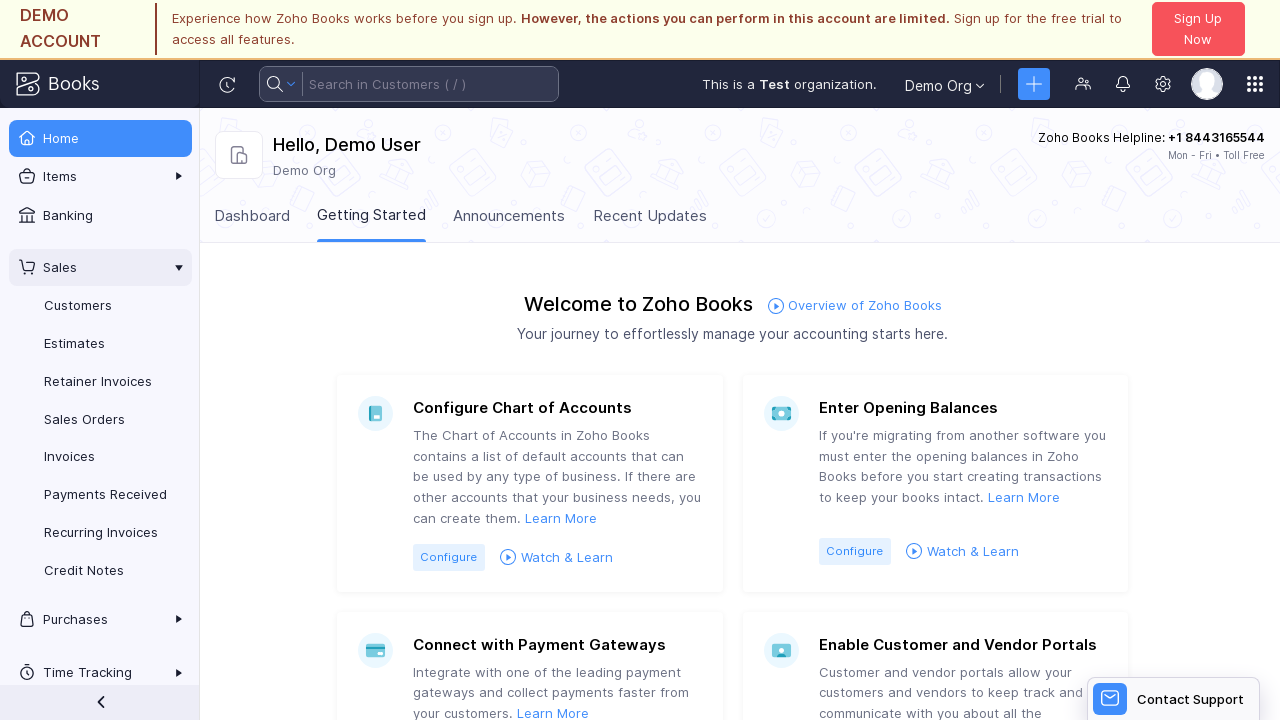

Located Invoices link in Sales submenu
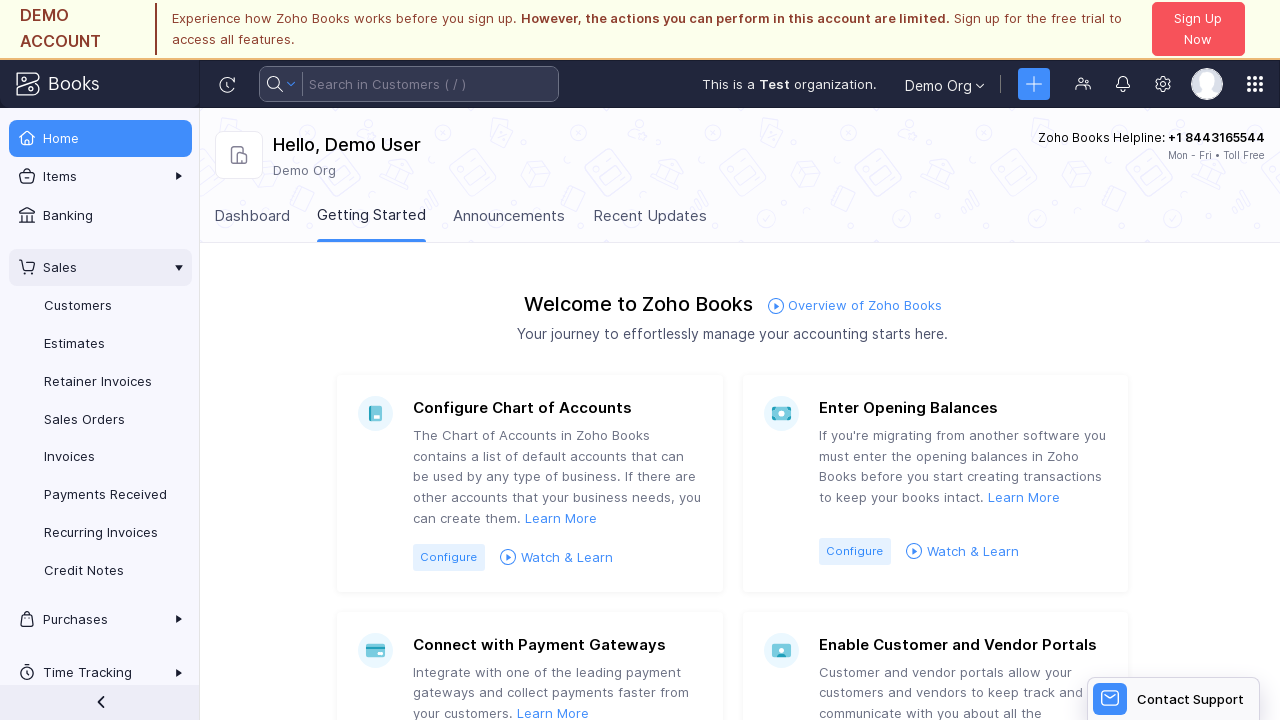

Clicked Invoices link to navigate to invoices page at (100, 457) on a[href="#/invoices"]:has-text("Invoices")
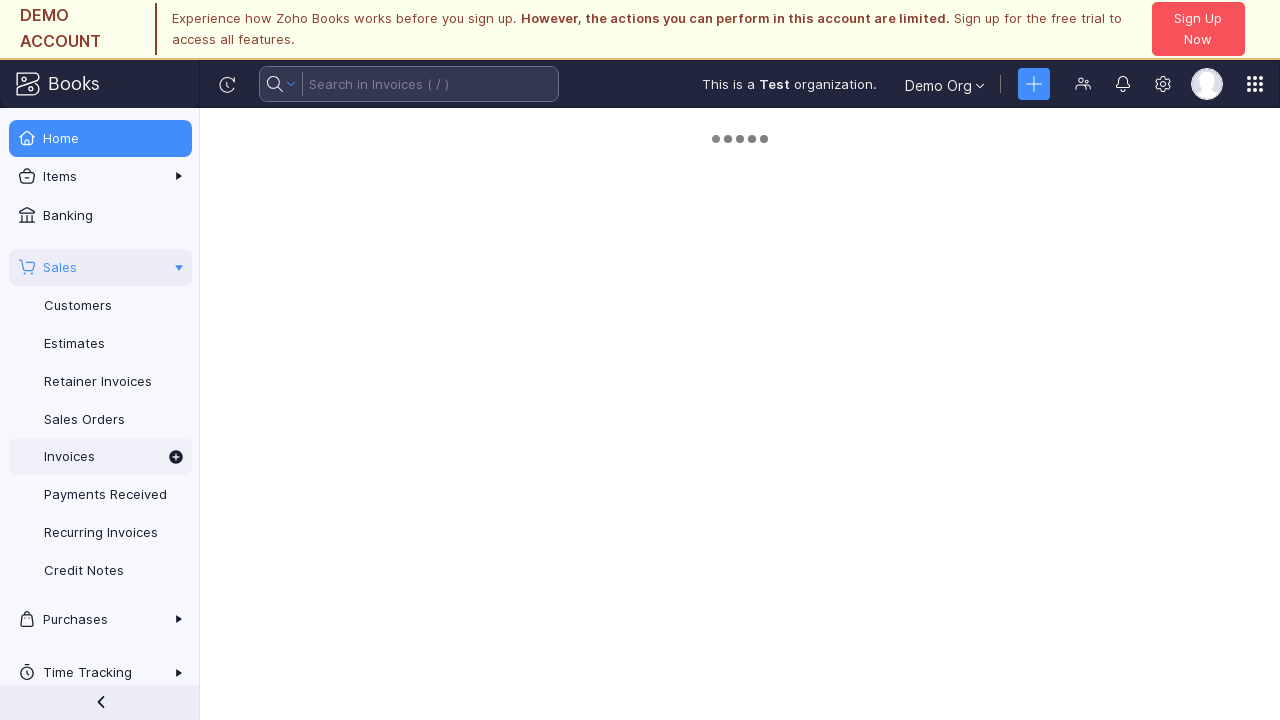

Invoices page loaded with network idle
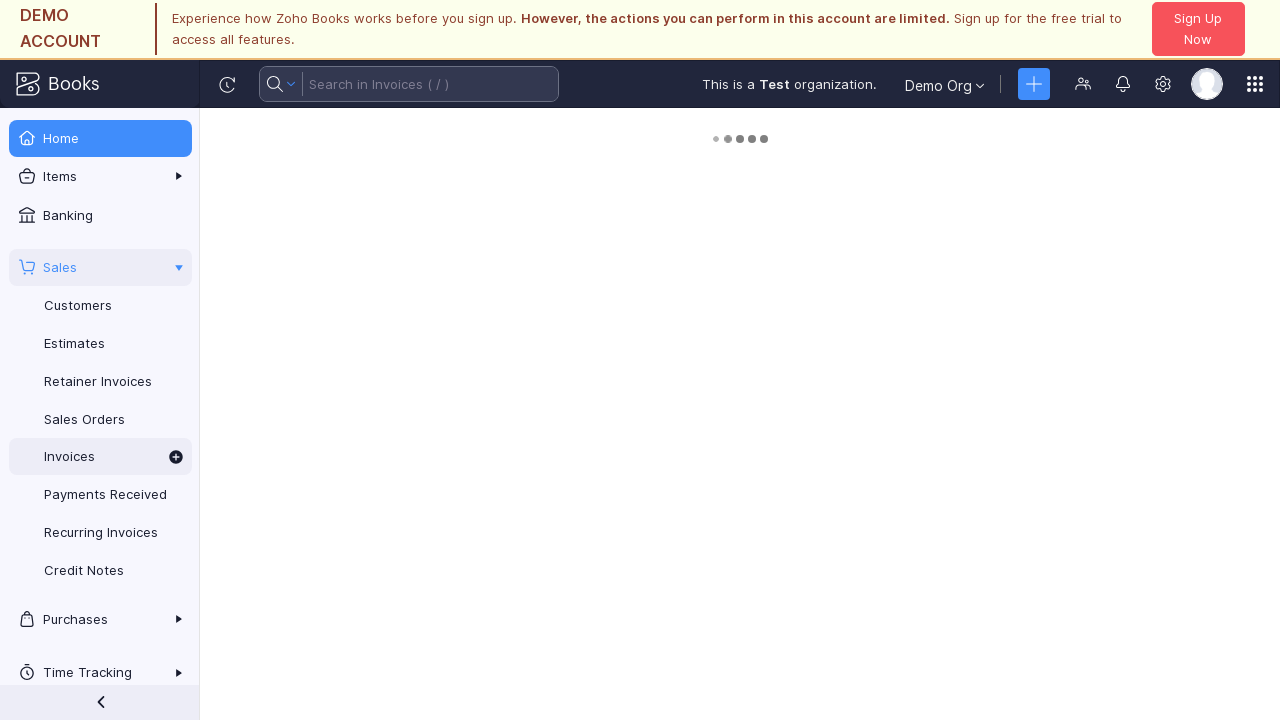

Invoice table/list view is now visible
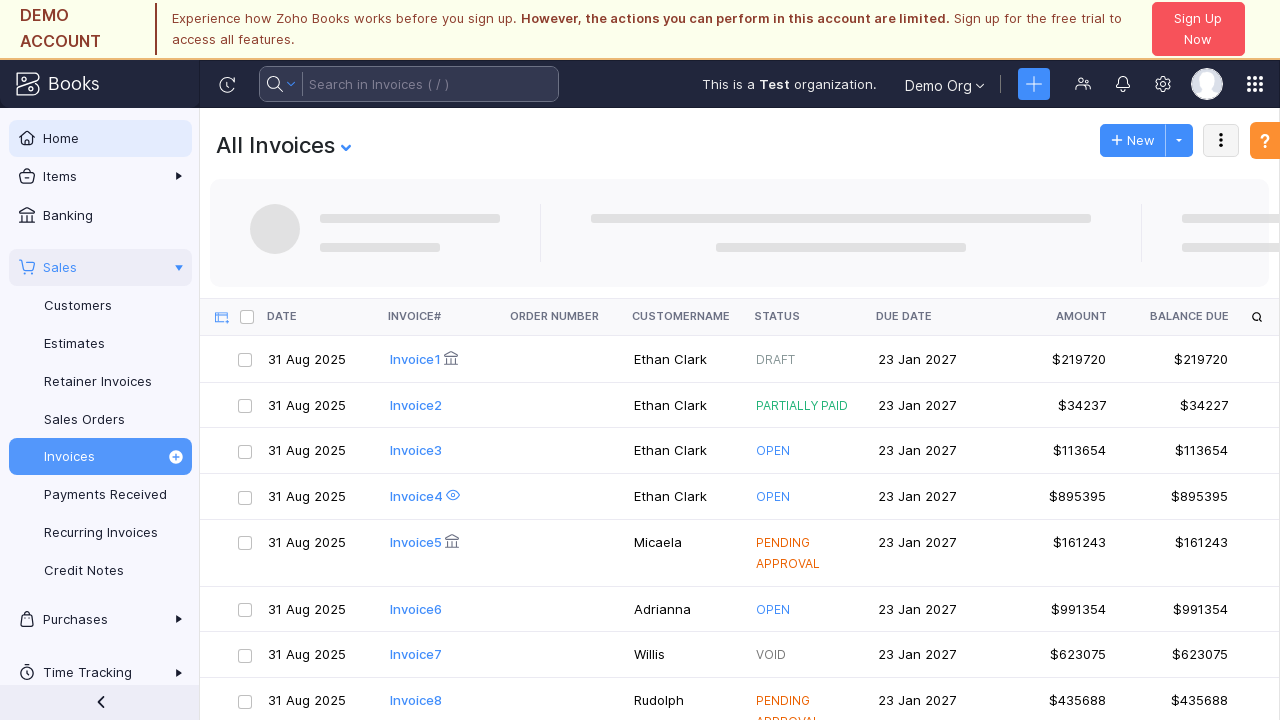

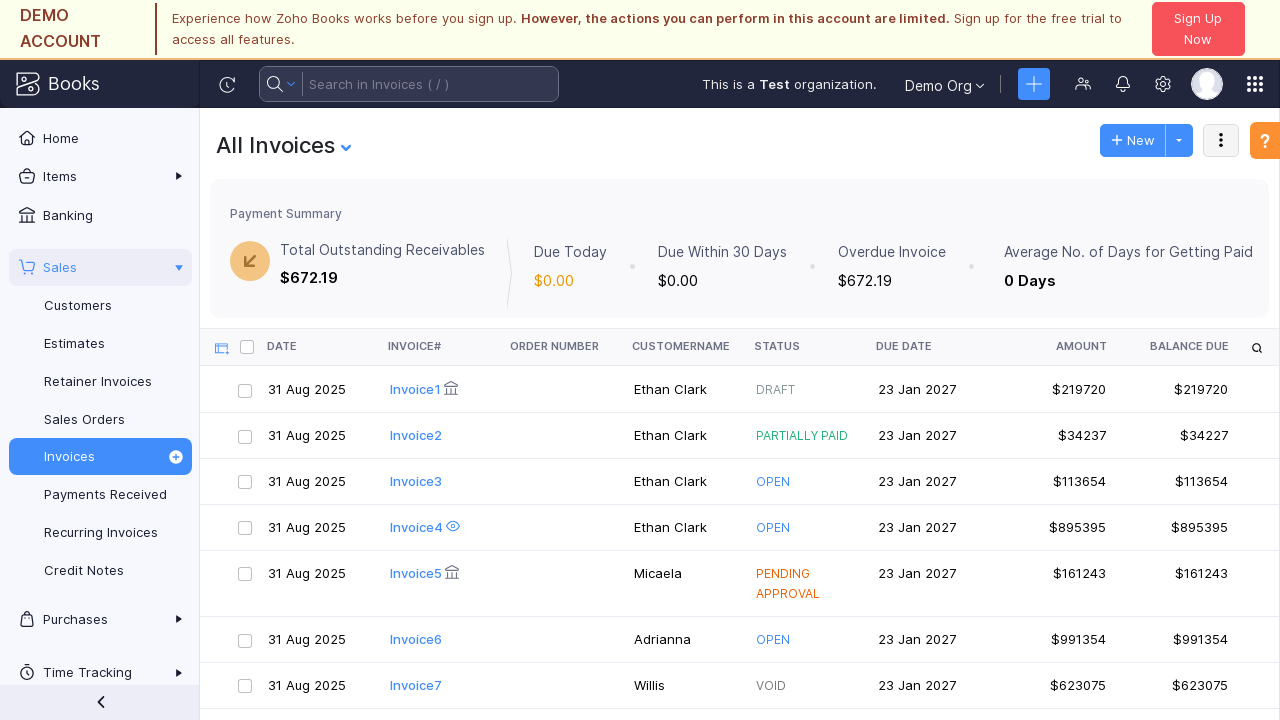